Tests state dropdown functionality by selecting different states using different selection methods (by value, by visible text, and by index), and verifies the final selected option is California.

Starting URL: https://practice.cydeo.com/dropdown

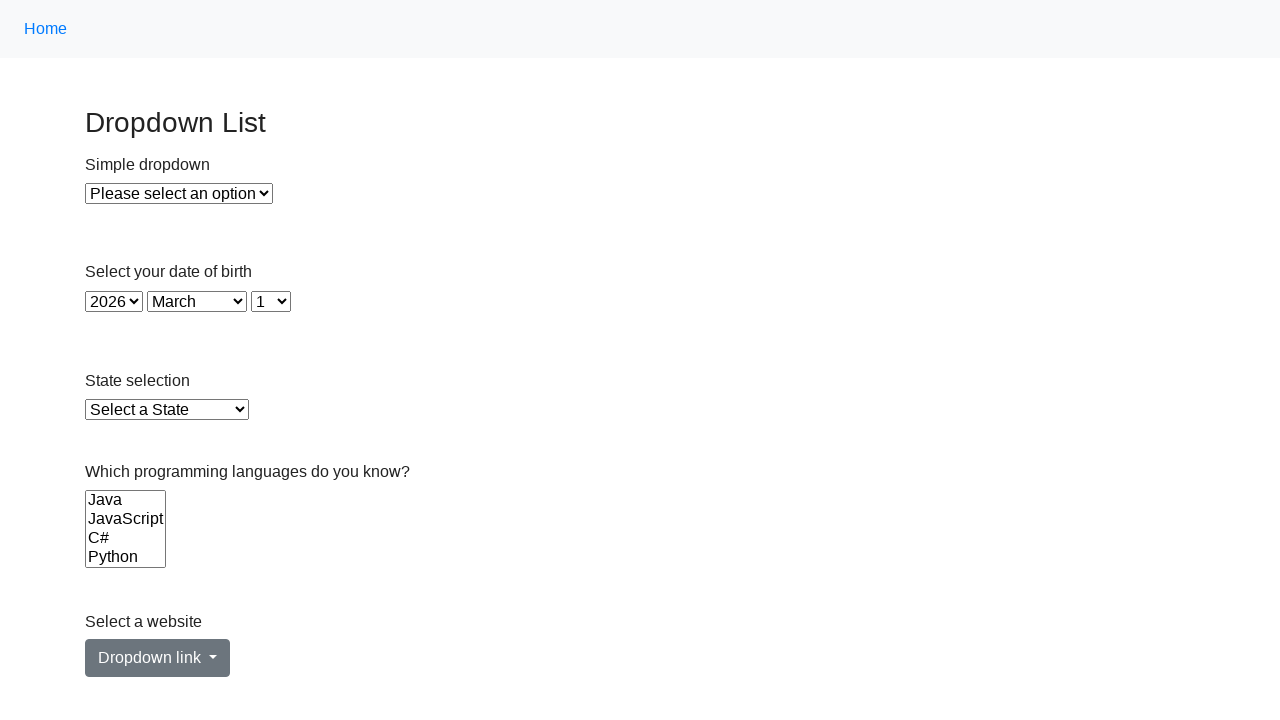

Selected Illinois using value attribute 'IL' from state dropdown on #state
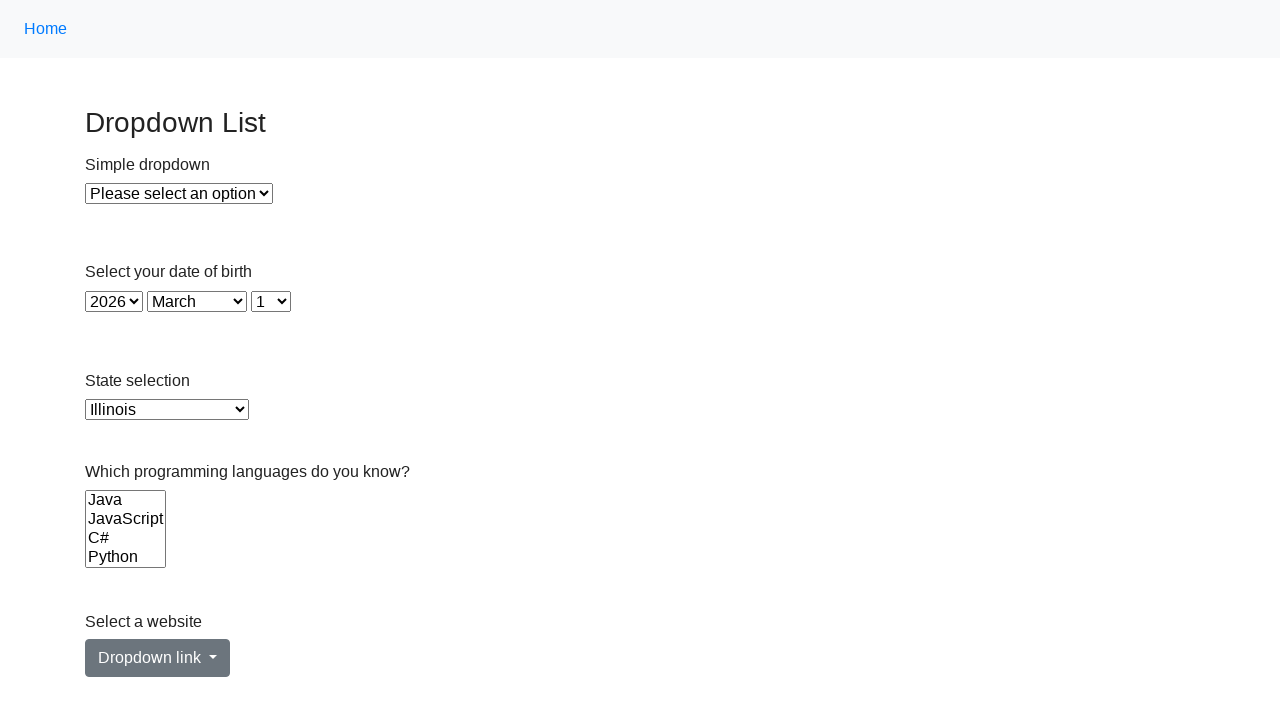

Selected Virginia using visible text label from state dropdown on #state
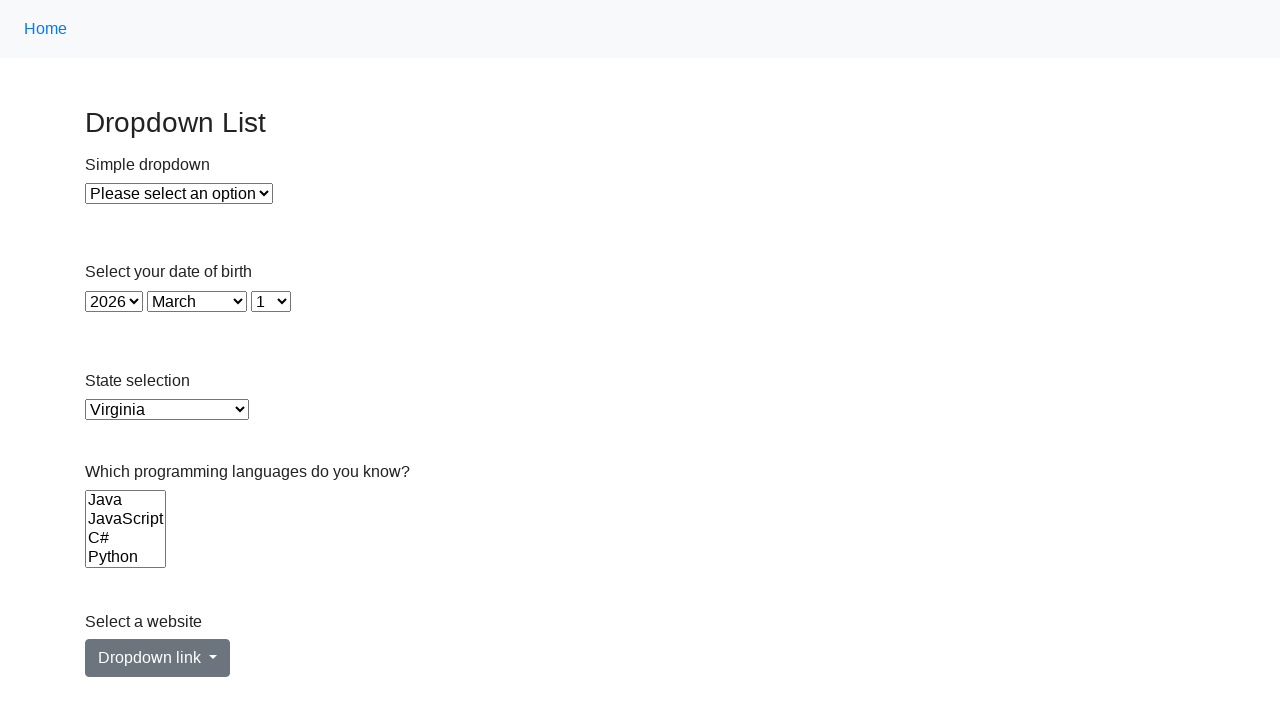

Selected California using index 5 from state dropdown on #state
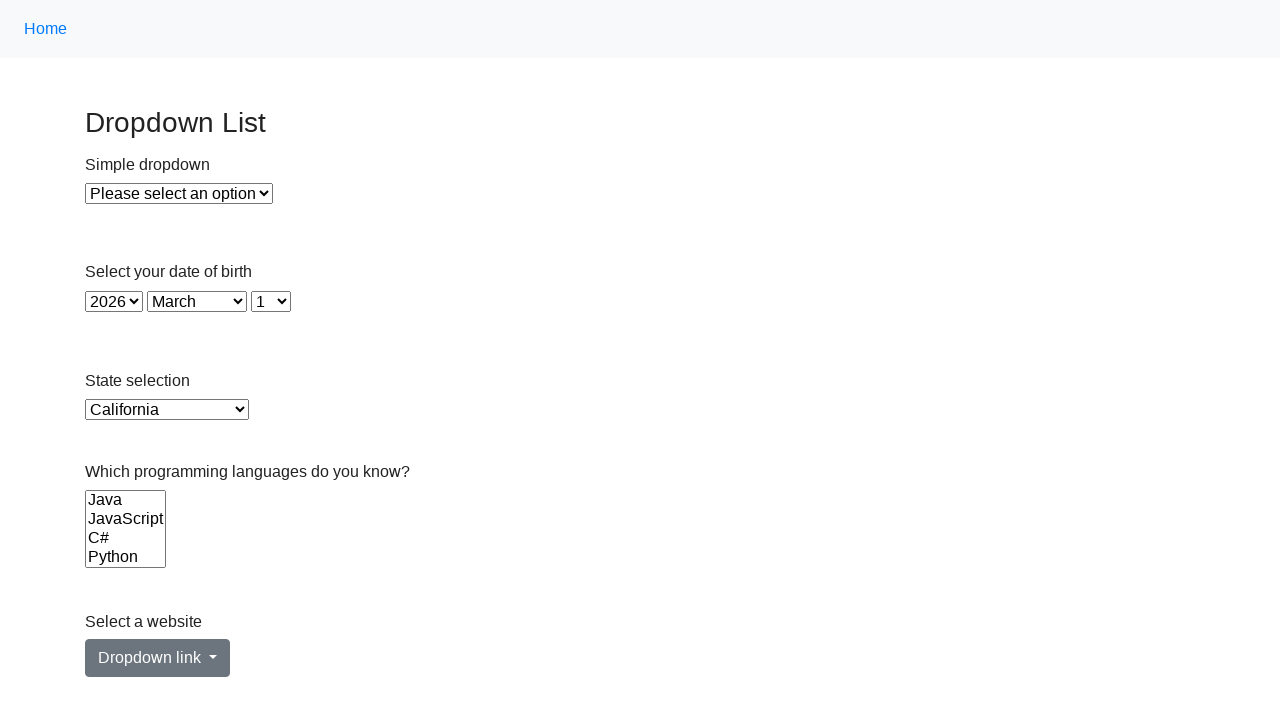

Retrieved currently selected option text from state dropdown
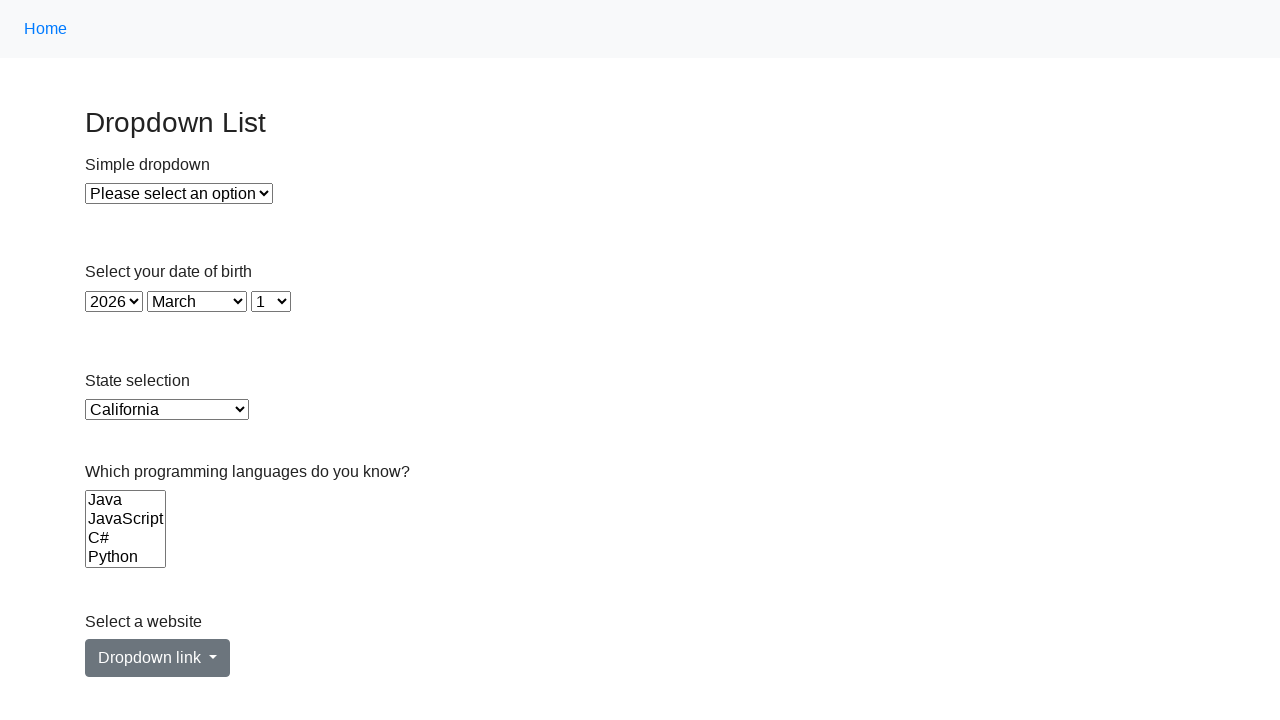

Verified that California is the selected option in state dropdown
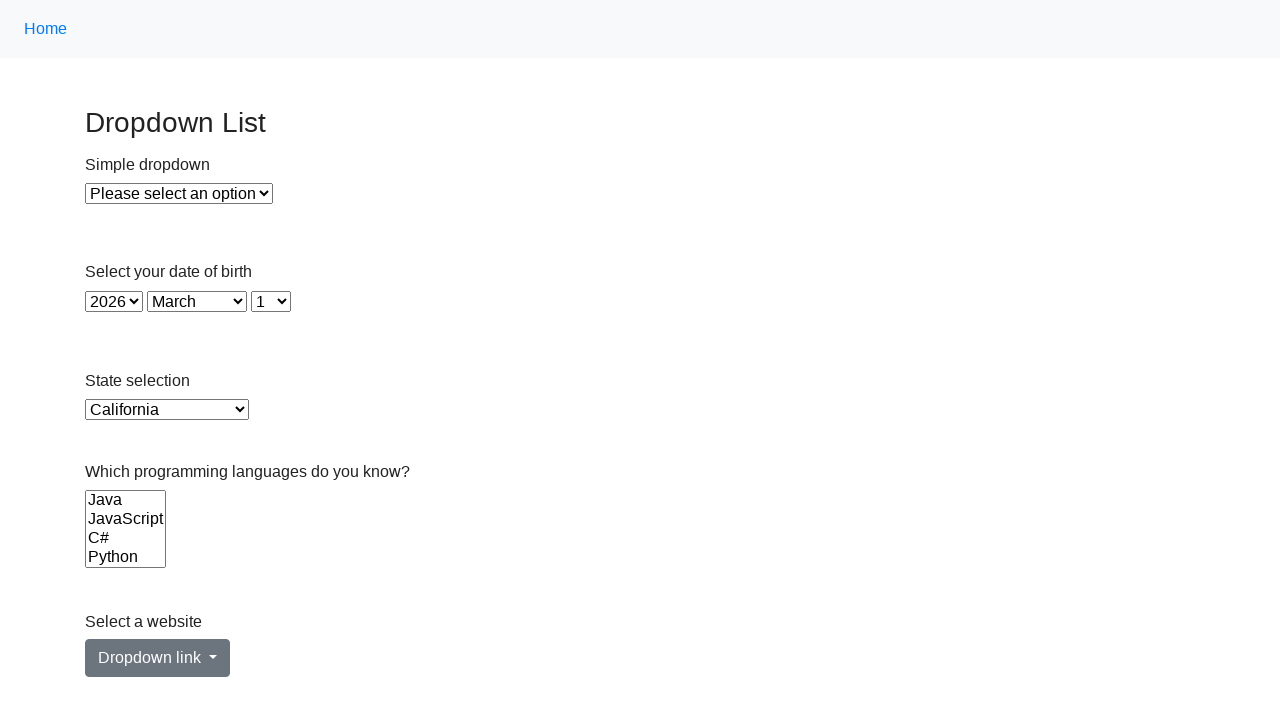

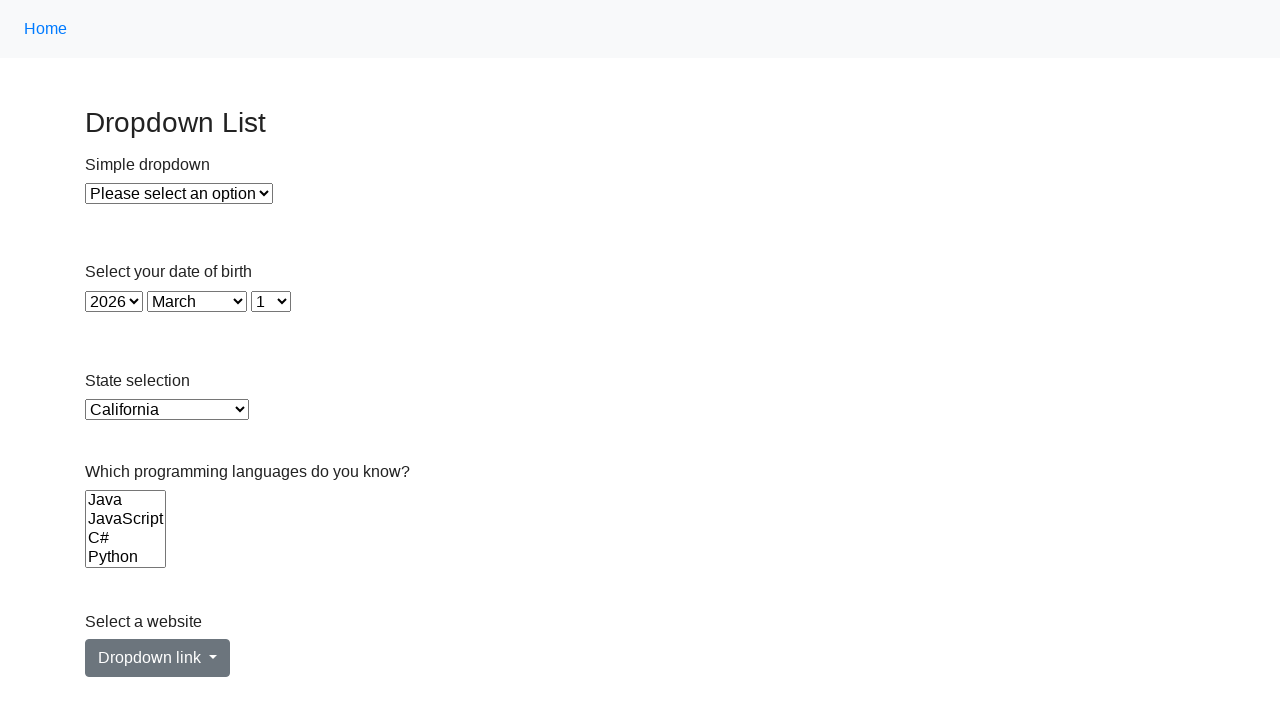